Tests that interactive elements are displayed when hovering over the plot area

Starting URL: https://badj.github.io/NZGovDebtTrends2002-2025/

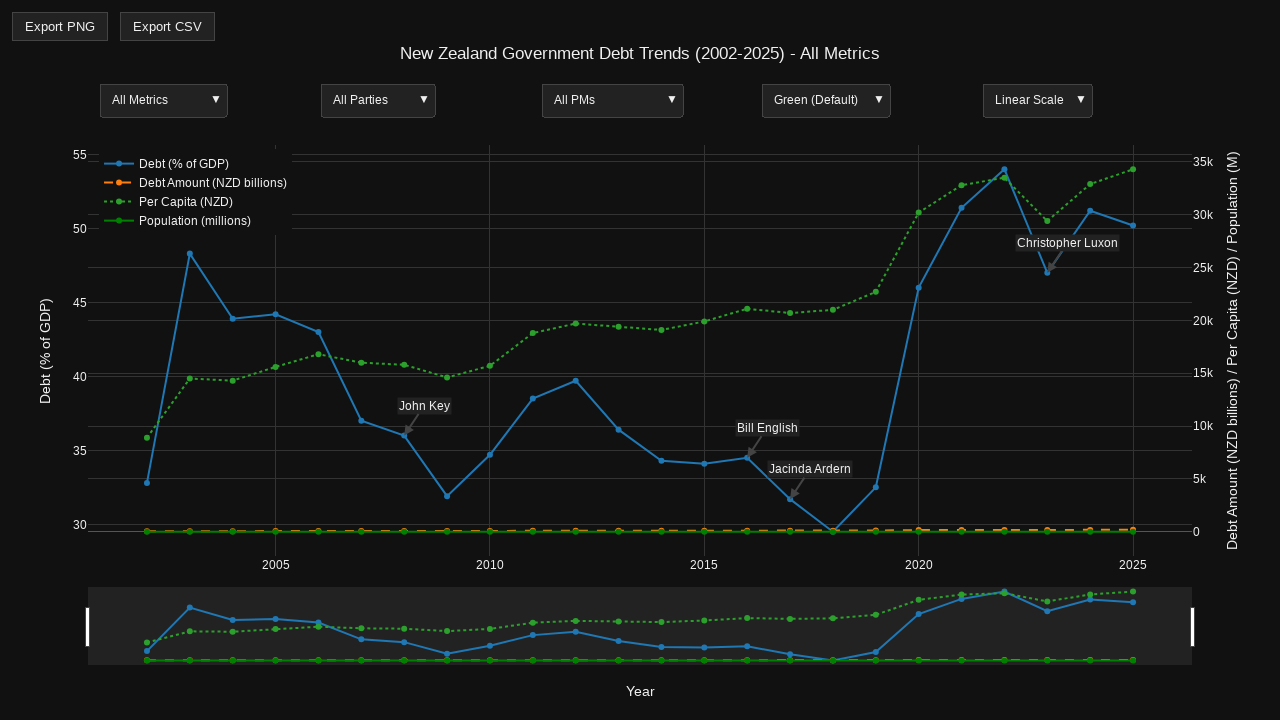

Waited for plot container to be visible
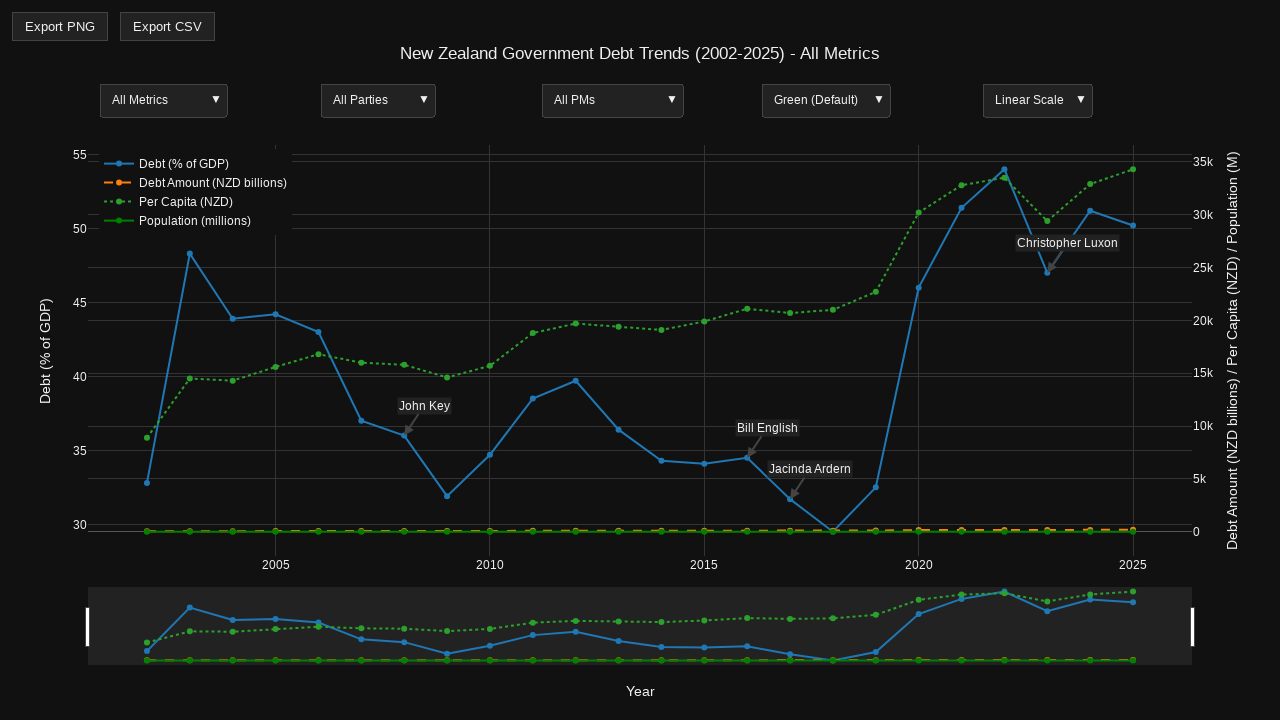

Retrieved plot container bounding box
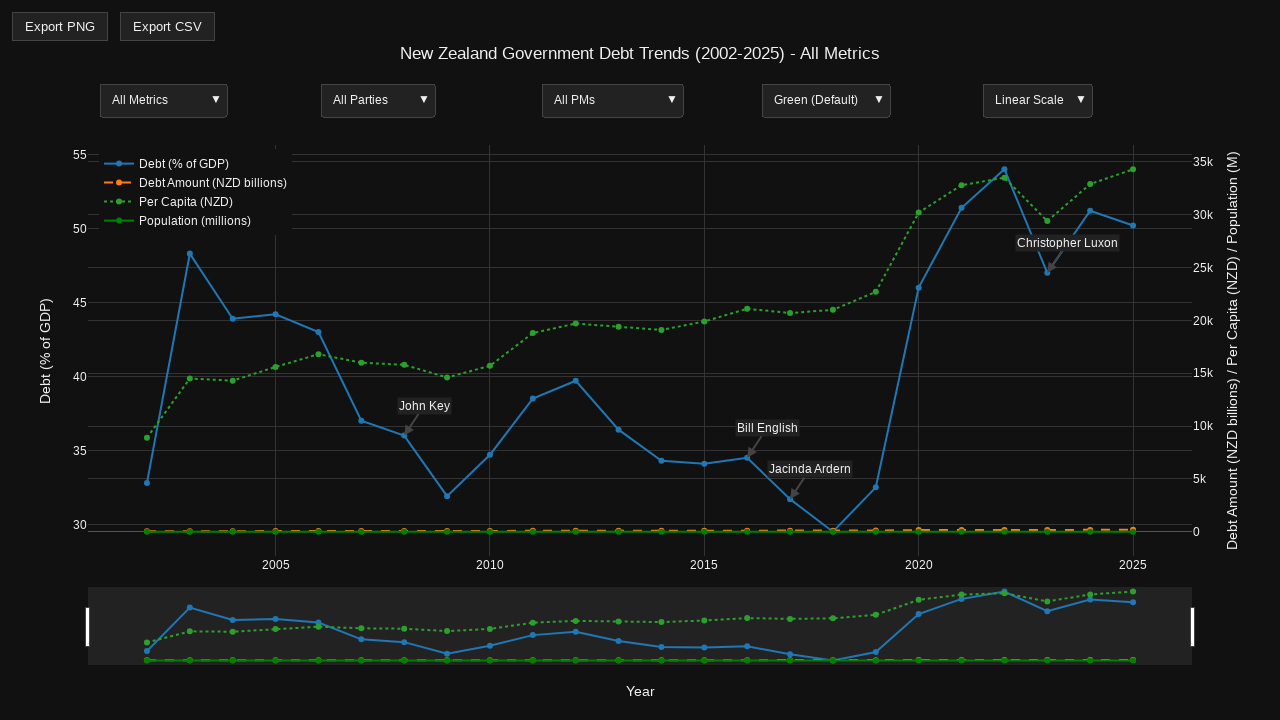

Moved mouse to center of plot area at (640, 395)
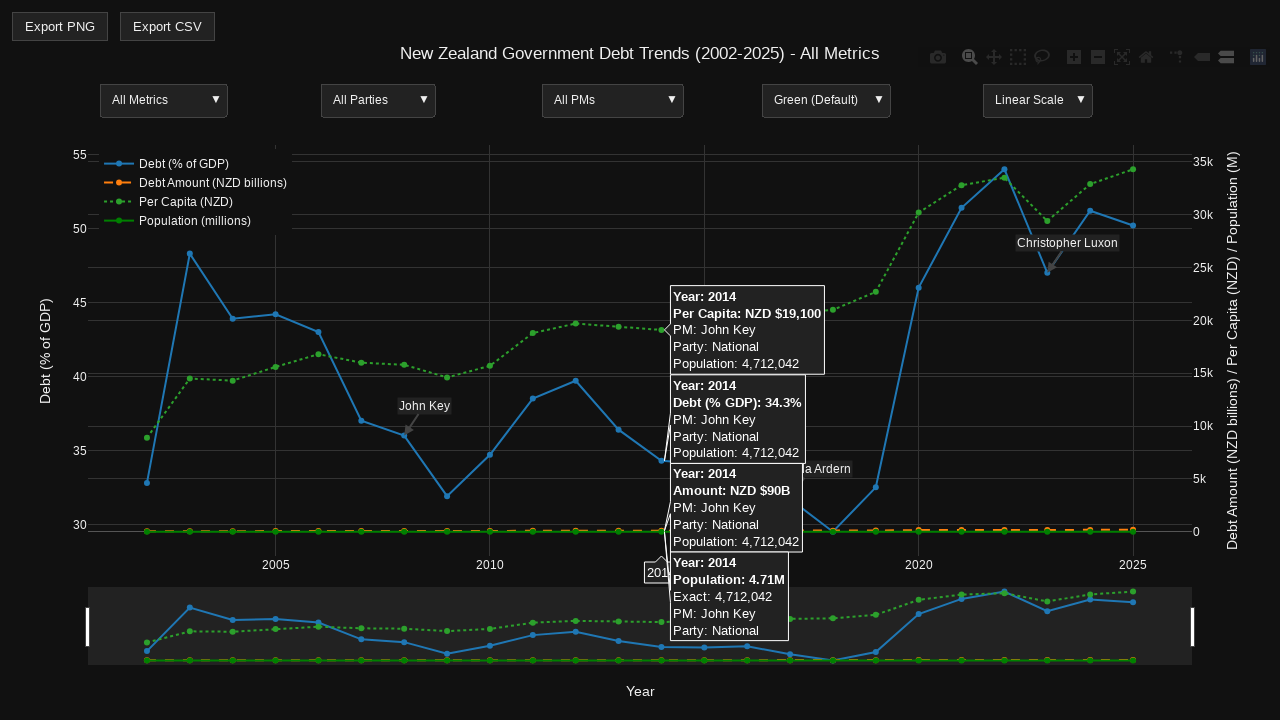

Verified cartesian layer is visible on hover
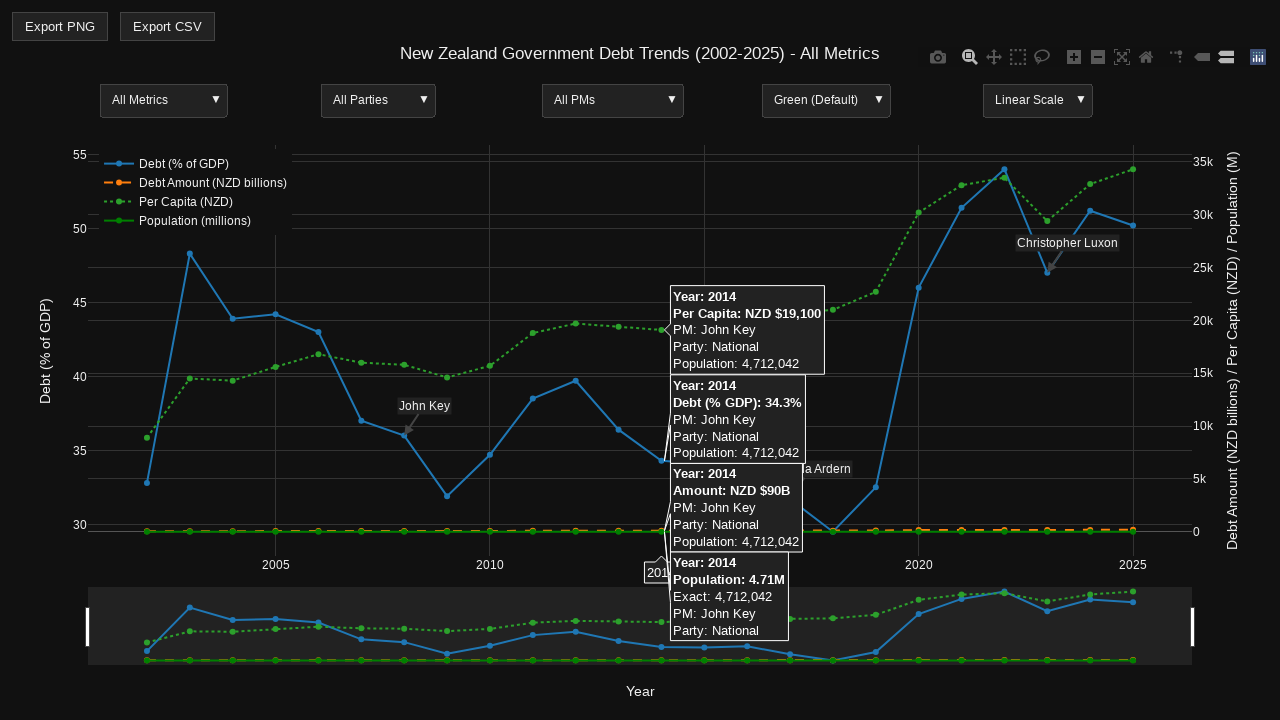

Verified interactive drag elements are displayed
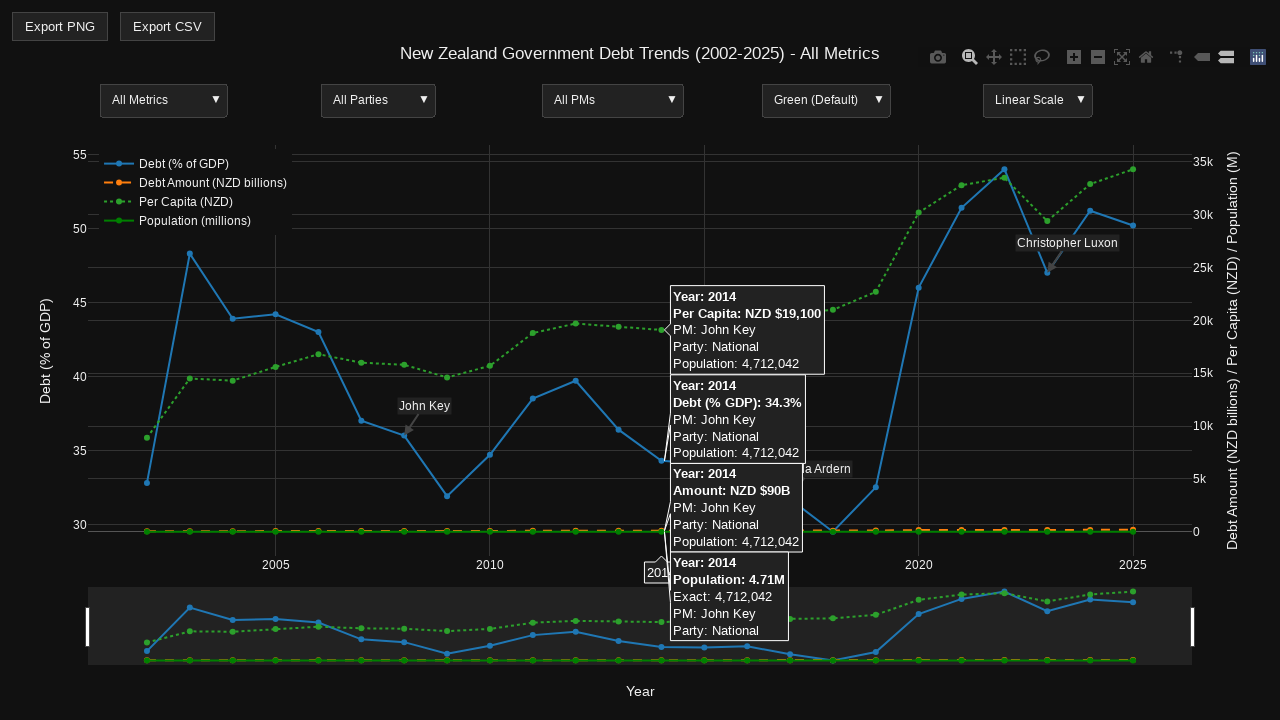

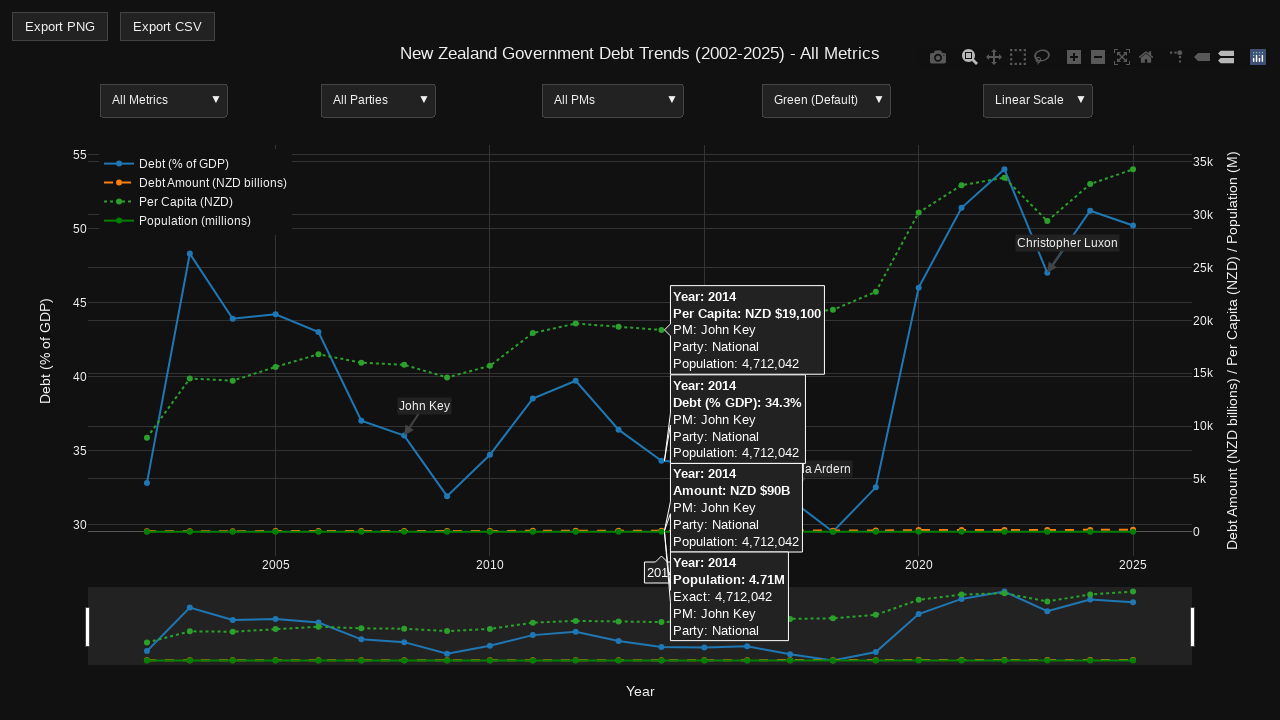